Validates that the application URL matches the expected demoblaze.com URL

Starting URL: https://www.demoblaze.com/

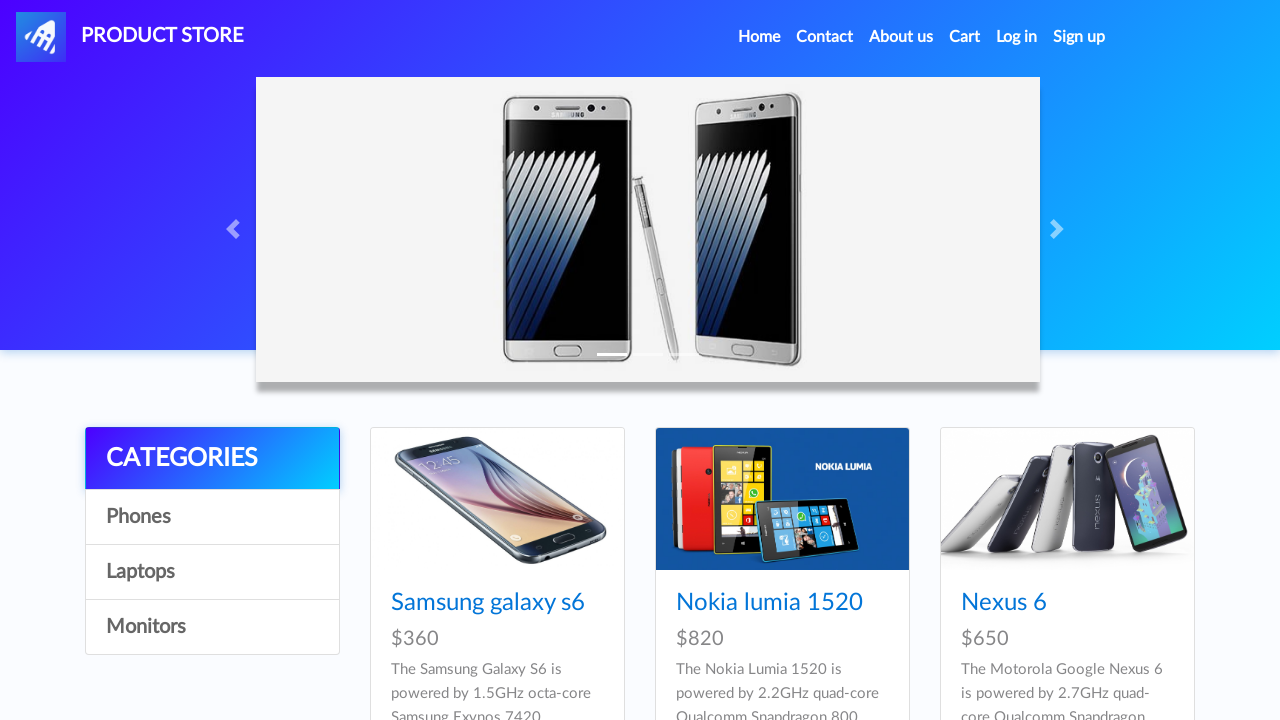

Verified that the application URL matches the expected demoblaze.com URL
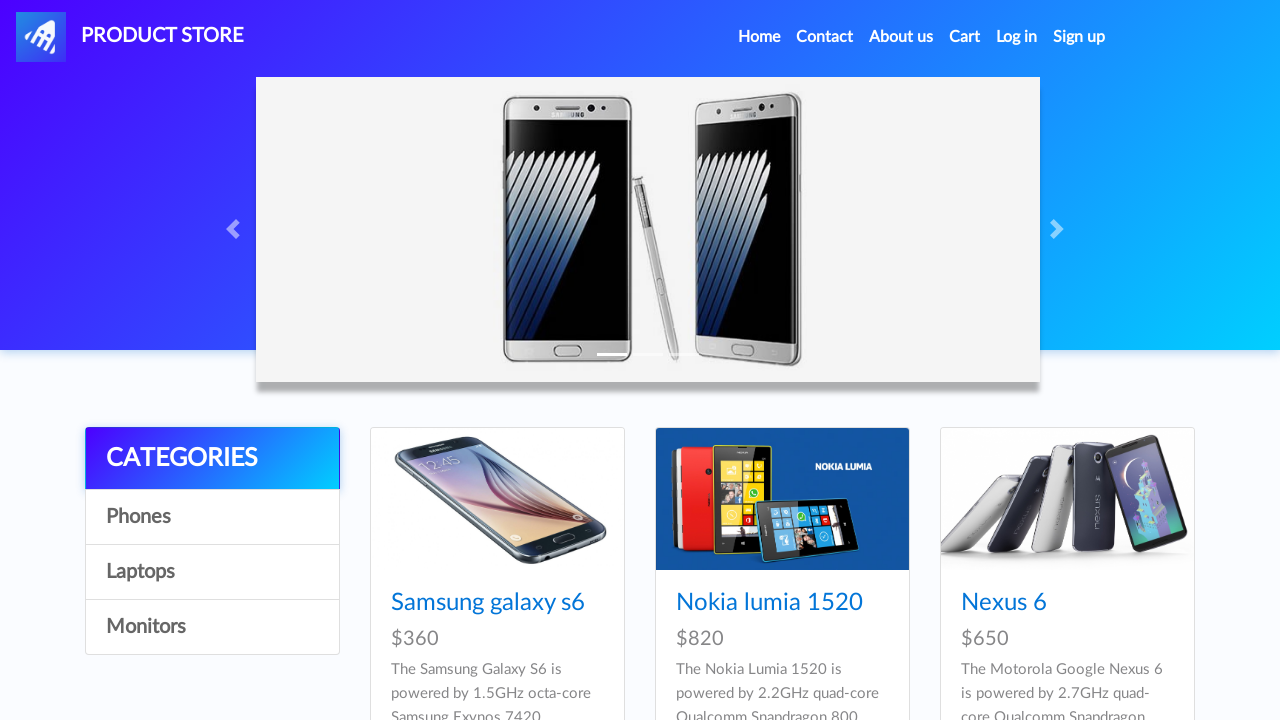

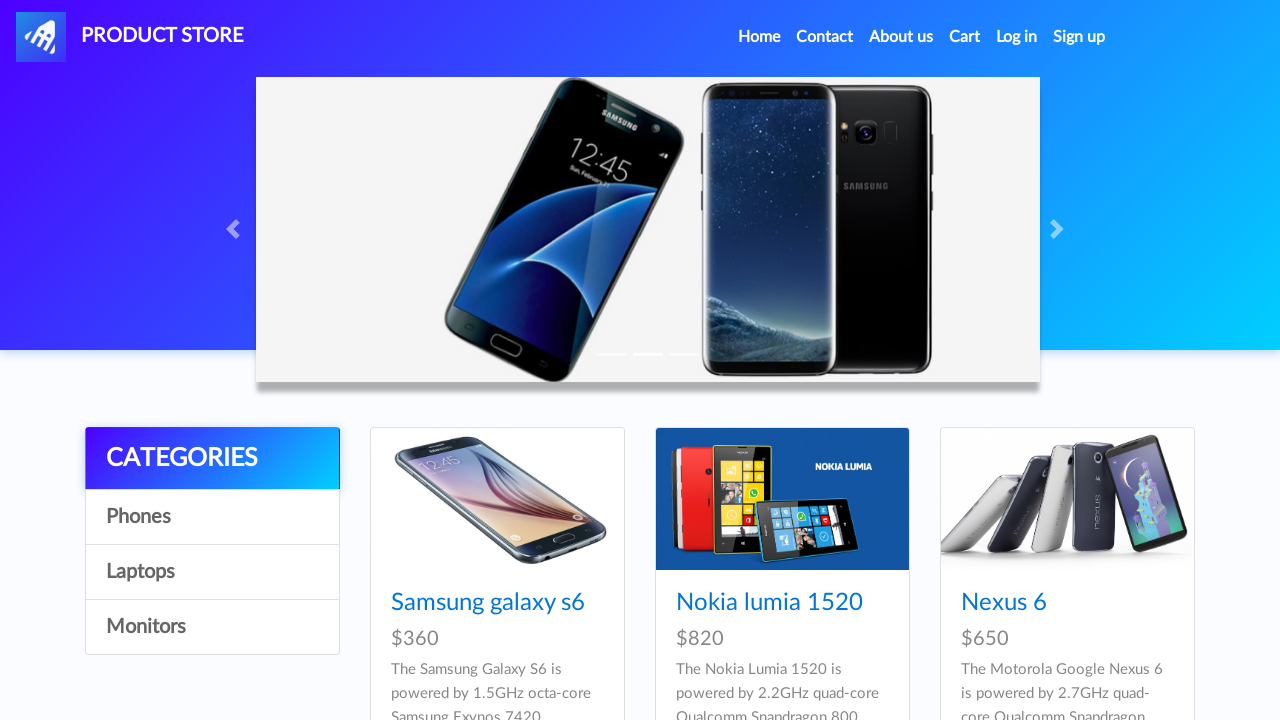